Navigates to Redmine forums page and verifies that "Forums" heading and "Projects" menu item are displayed correctly

Starting URL: https://www.redmine.org/projects/redmine/boards

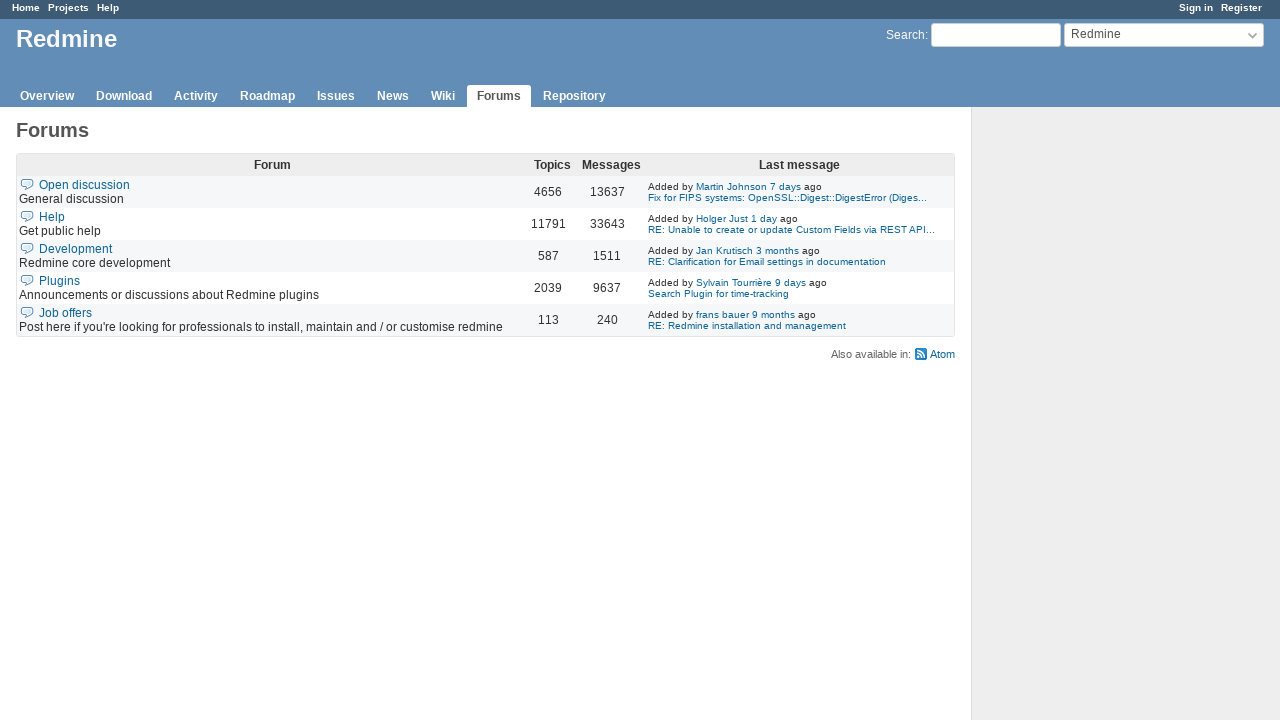

Navigated to Redmine forums page
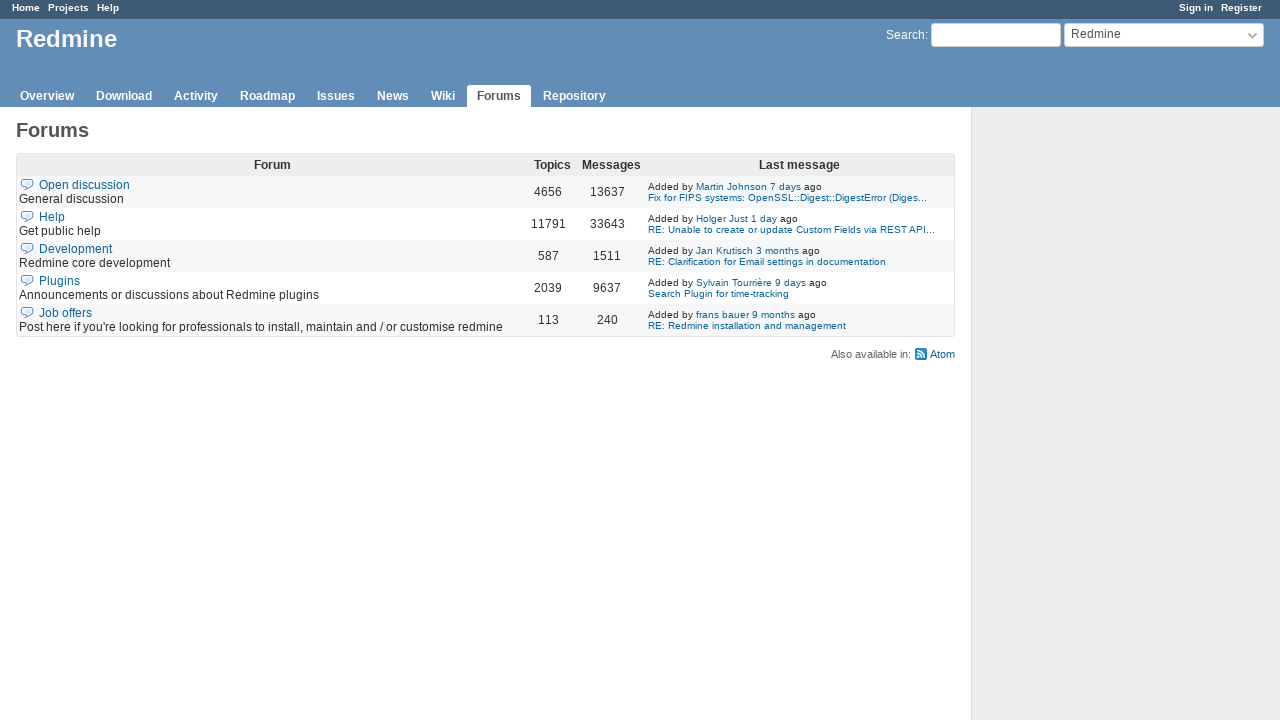

Retrieved Forums heading text
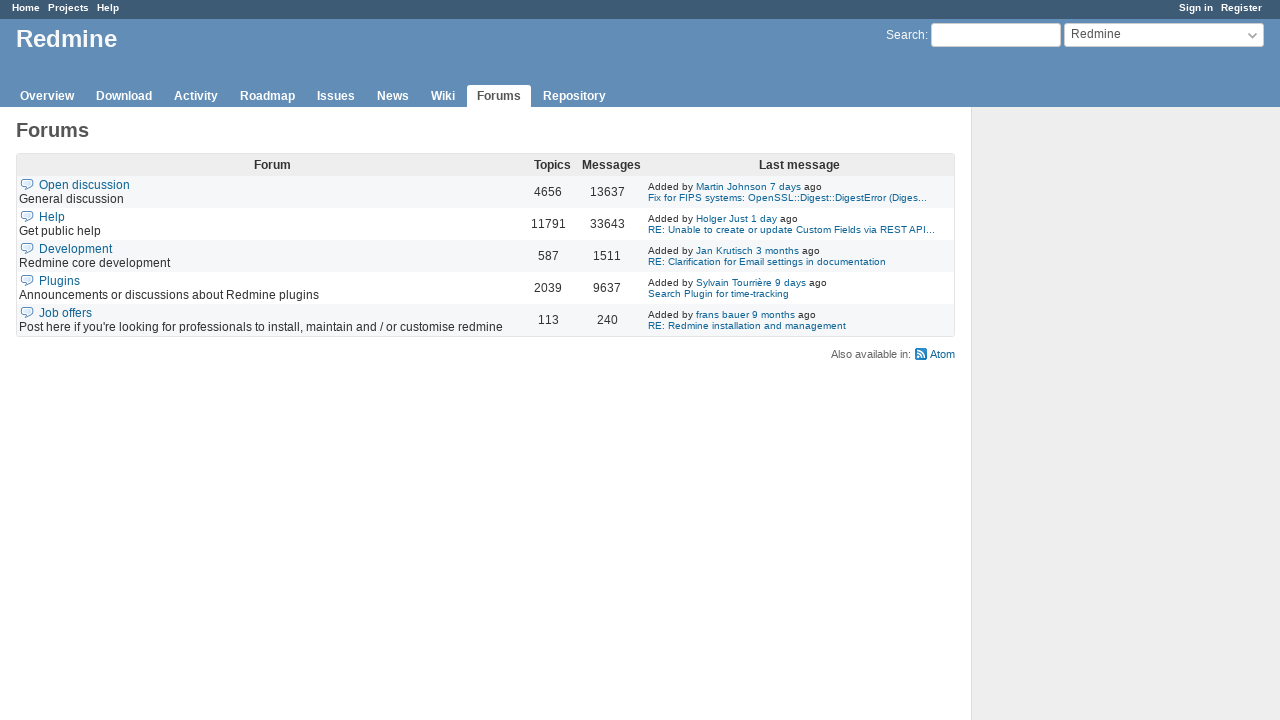

Verified Forums heading displays correct text
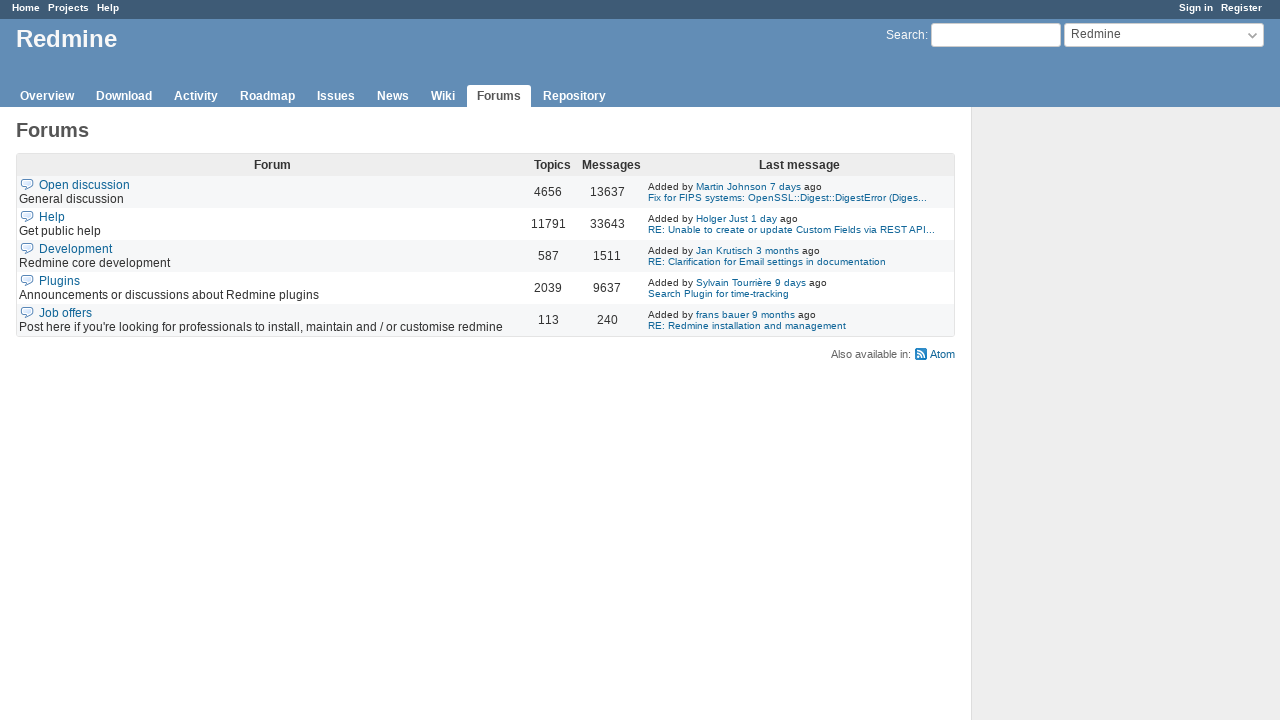

Retrieved Projects menu item text
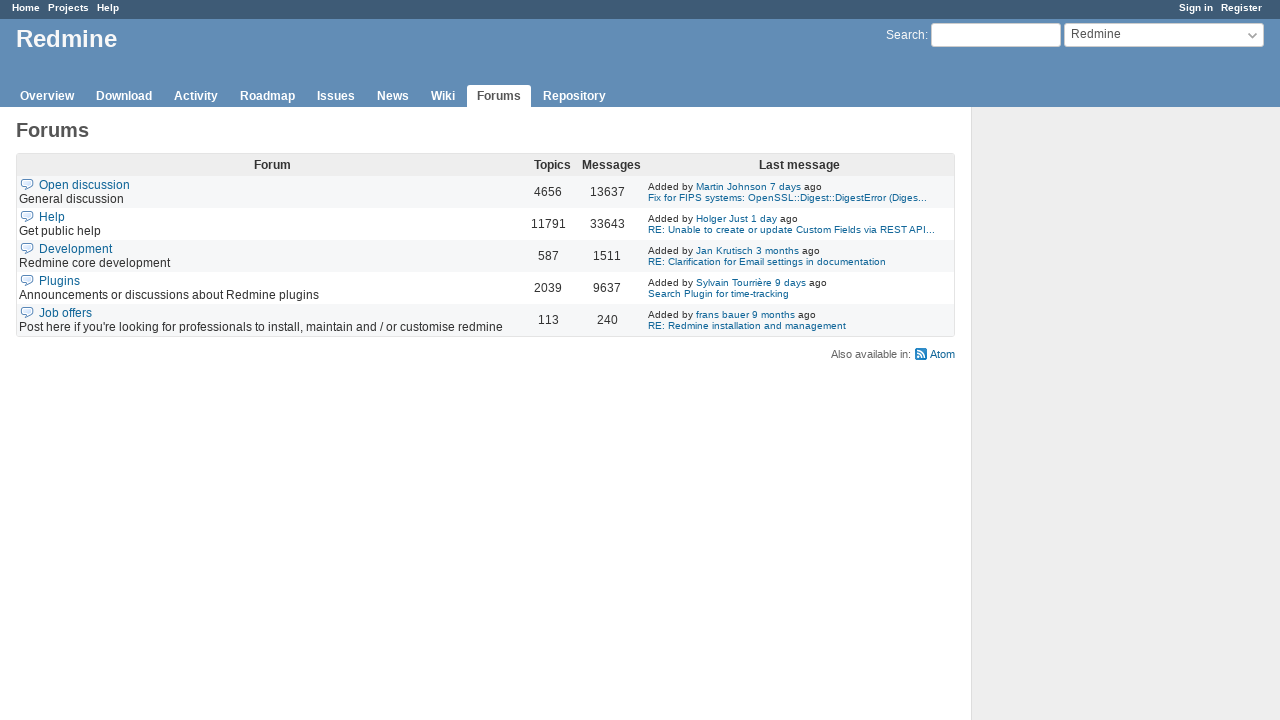

Verified Projects menu item displays correct text
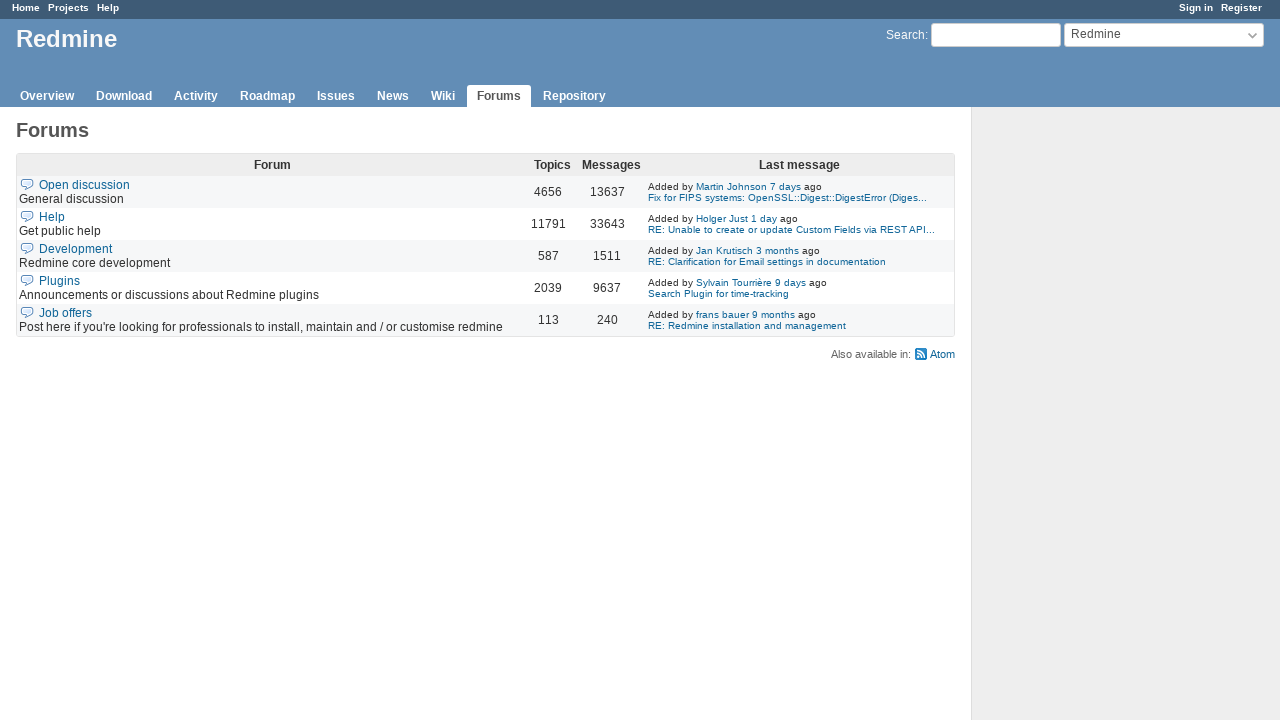

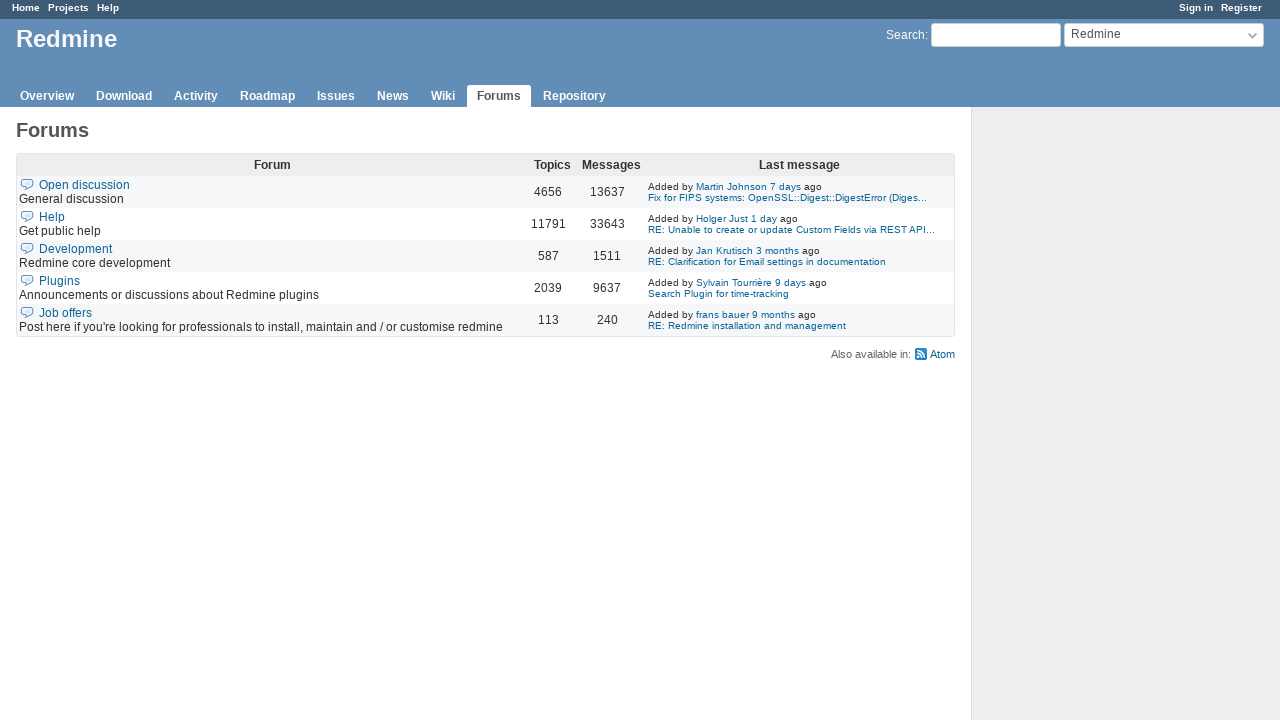